Tests window handling by navigating to Google signup page, clicking Help and Privacy links which open new windows, then switching to the Google Account Help window and clicking the Community button

Starting URL: http://accounts.google.com/signup

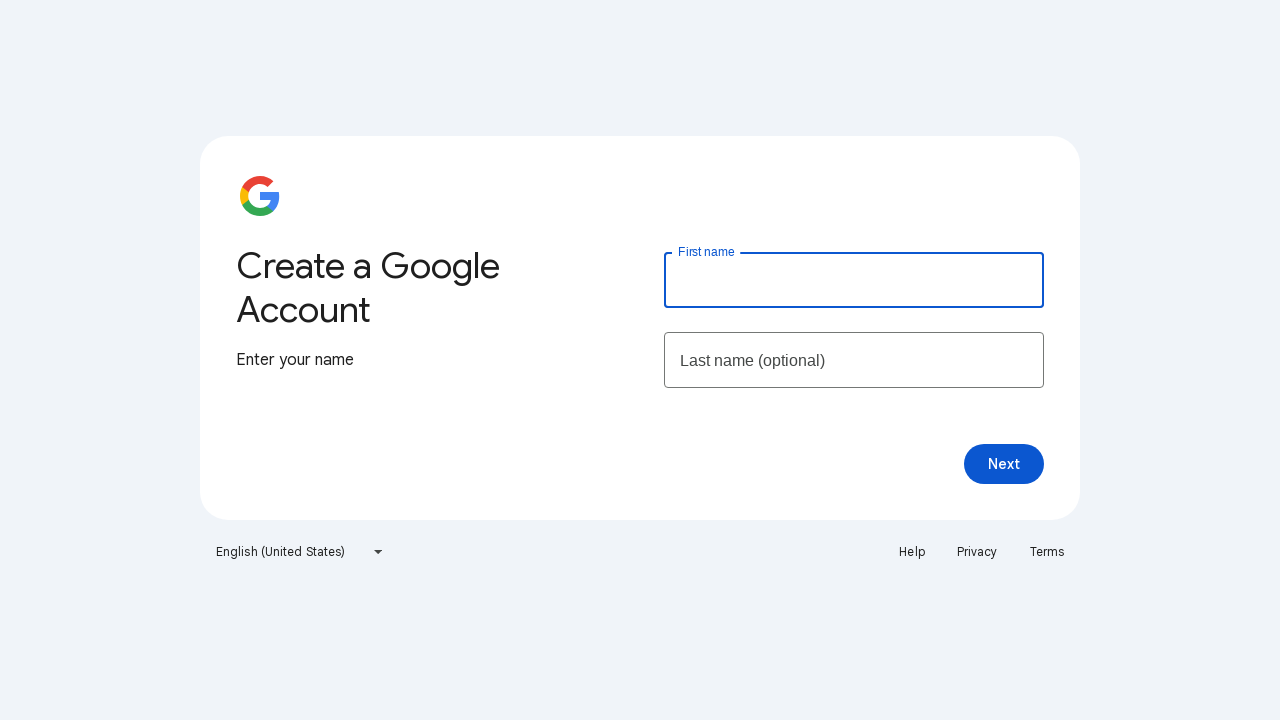

Clicked Help link at (912, 552) on xpath=//a[text()='Help']
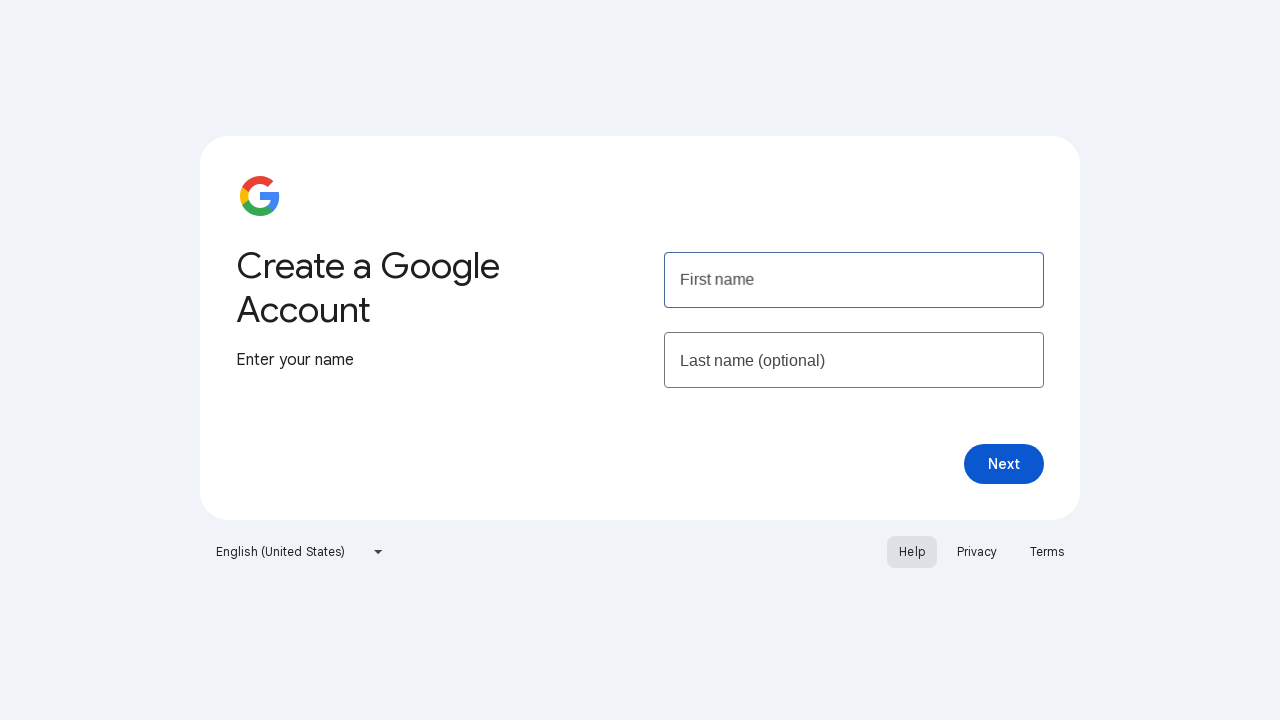

Clicked Privacy link at (977, 552) on xpath=//a[text()='Privacy']
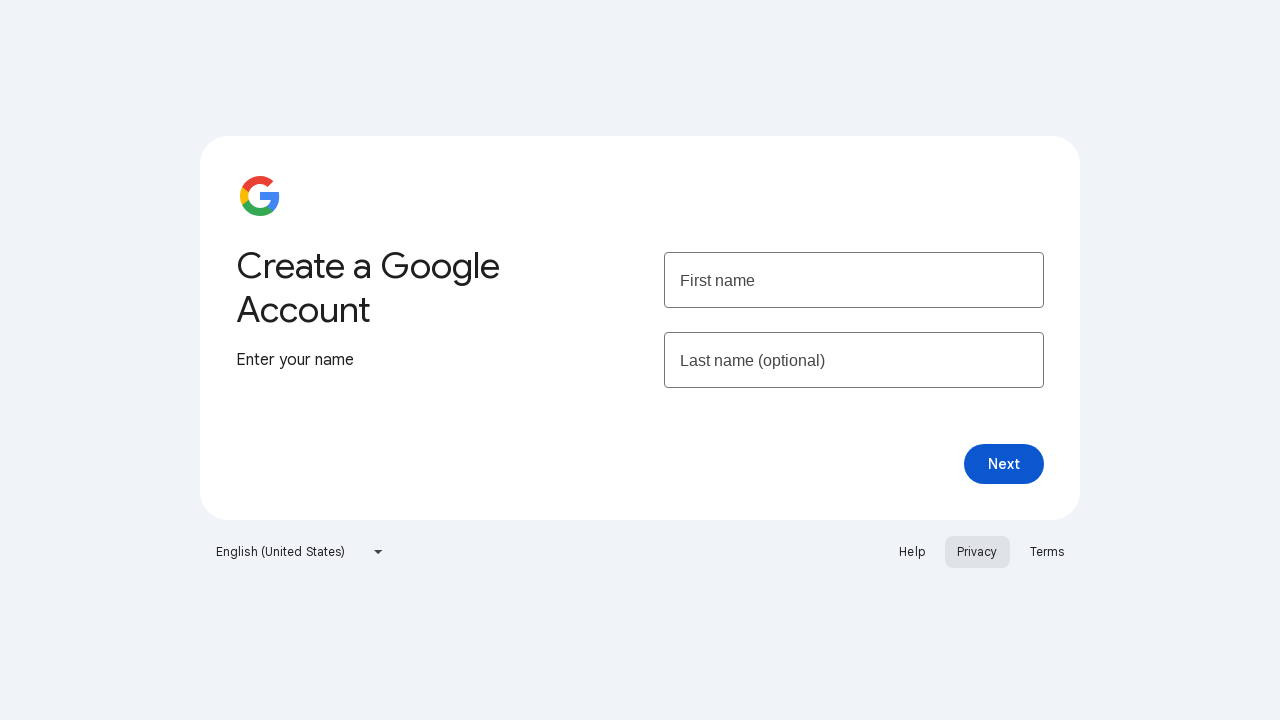

New window/tab opened
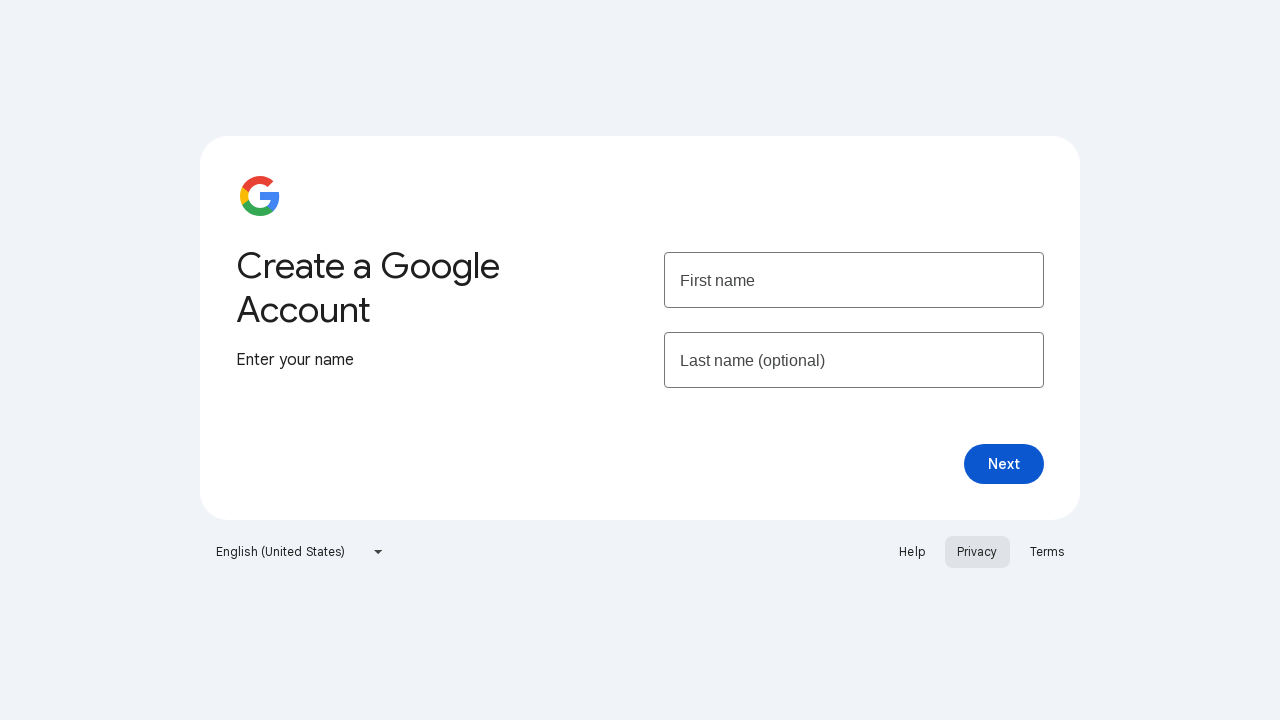

Switched to Google Account Help window
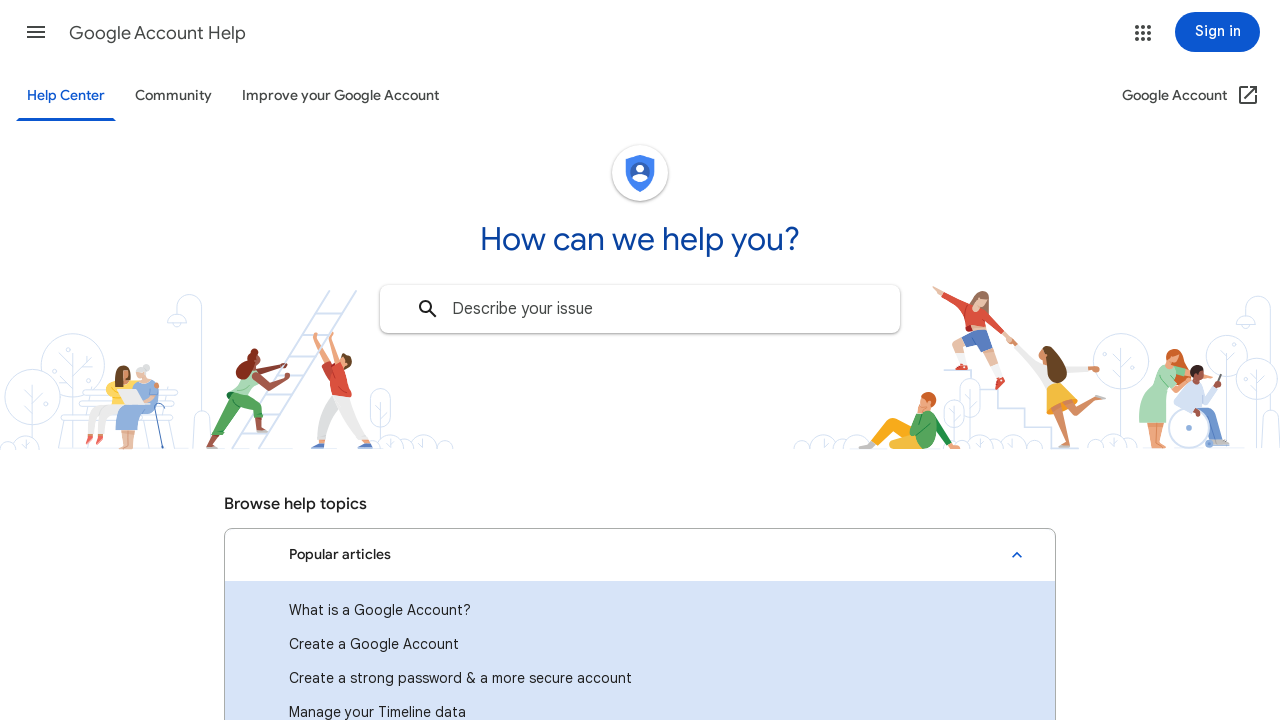

Clicked Community button on Help page at (174, 96) on xpath=//a[text()='Community']
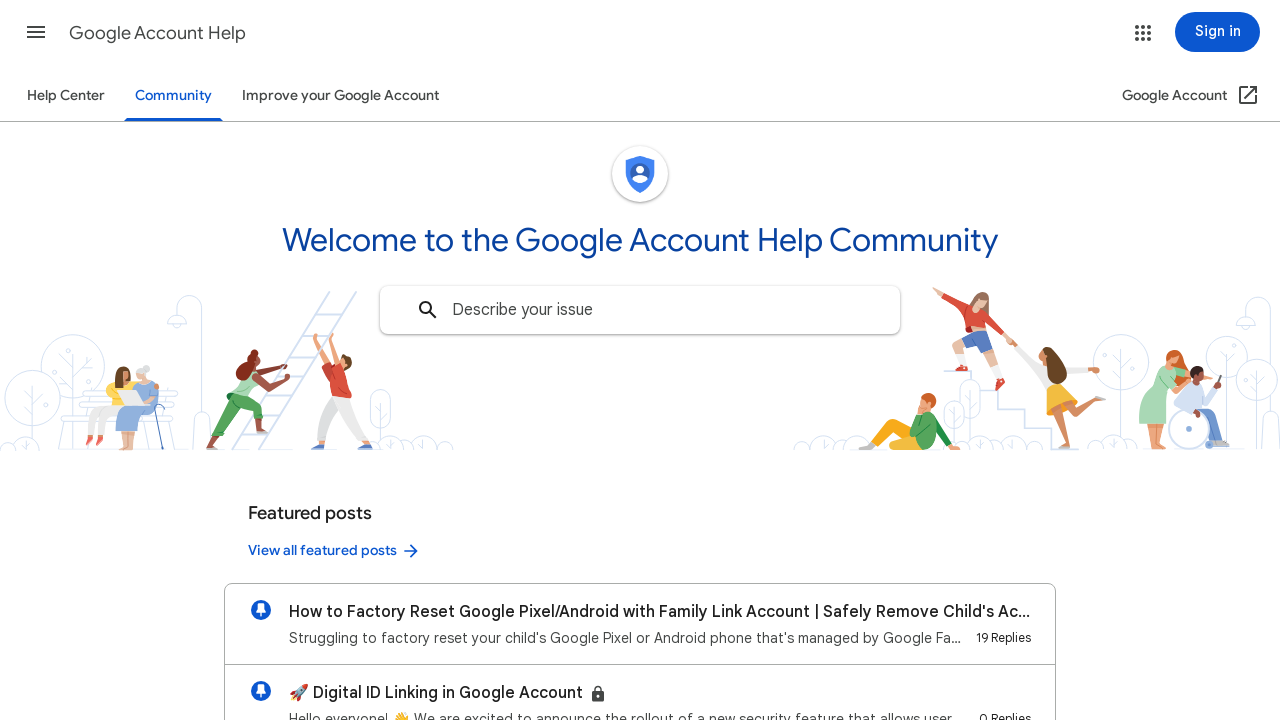

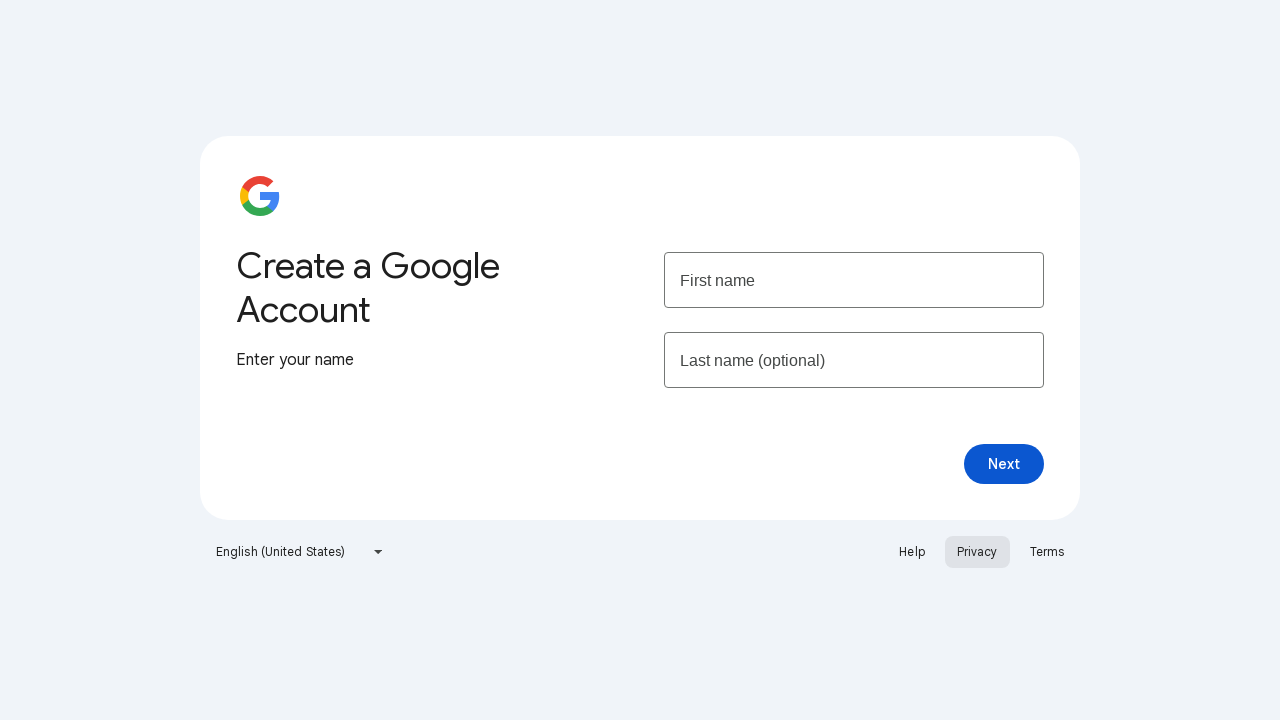